Tests that a todo item is removed when edited to an empty string

Starting URL: https://demo.playwright.dev/todomvc

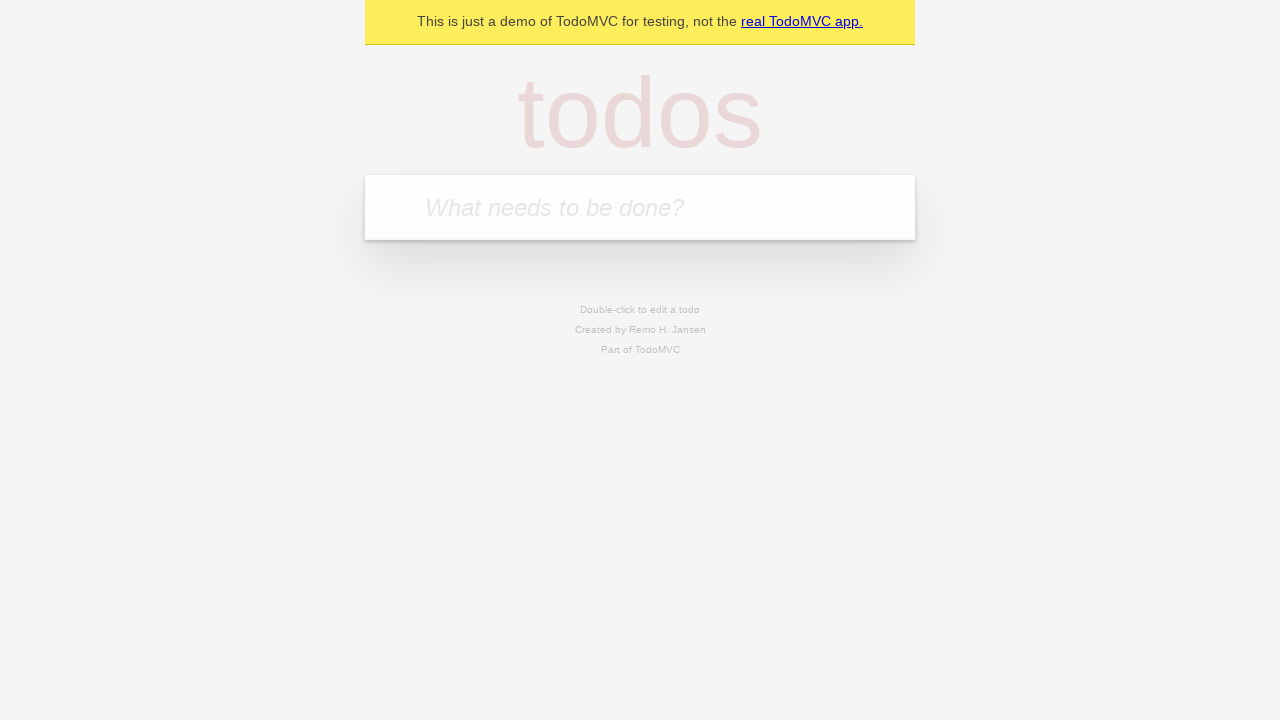

Filled first todo input with 'feed the cat' on internal:attr=[placeholder="What needs to be done?"i]
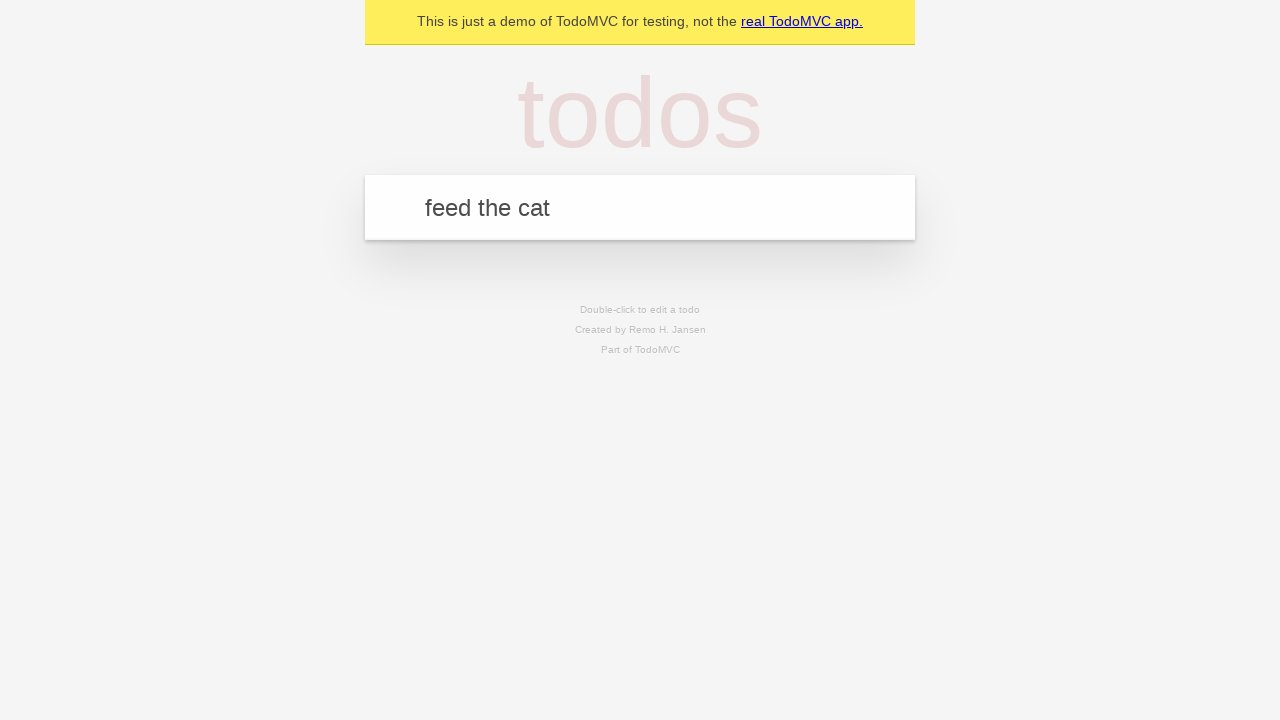

Pressed Enter to create first todo item on internal:attr=[placeholder="What needs to be done?"i]
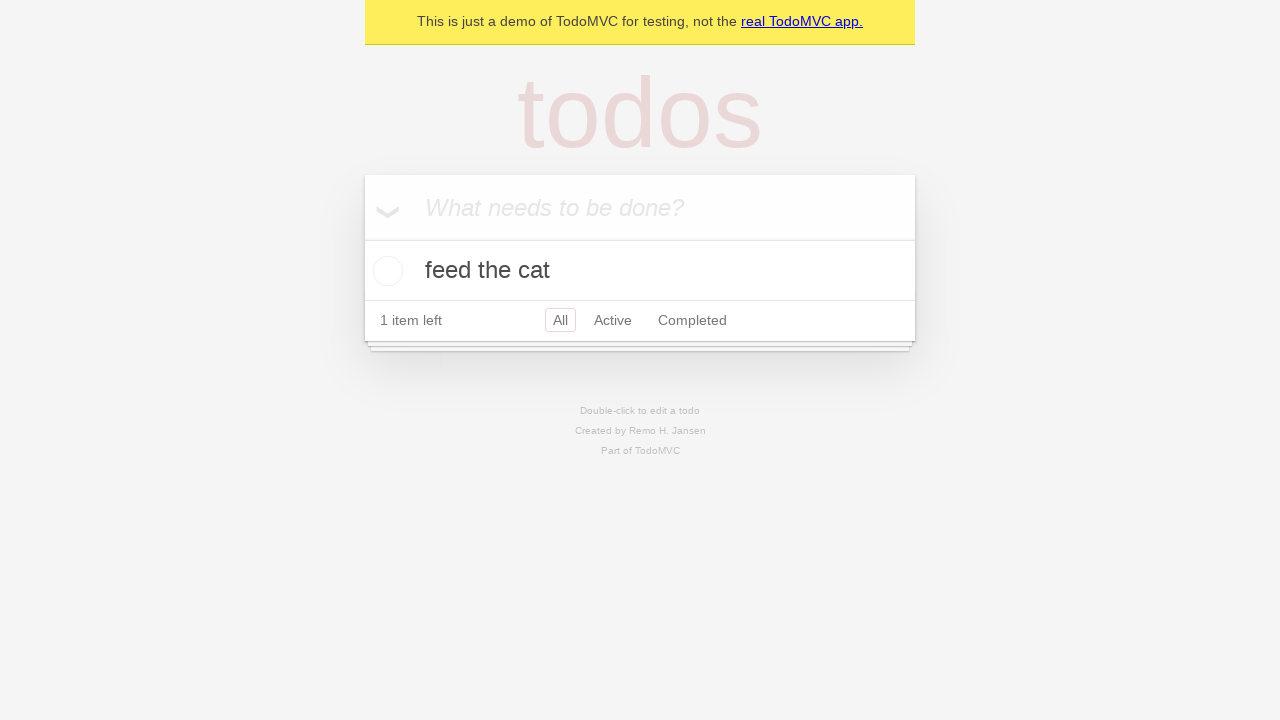

Filled second todo input with 'book a doctors appointment' on internal:attr=[placeholder="What needs to be done?"i]
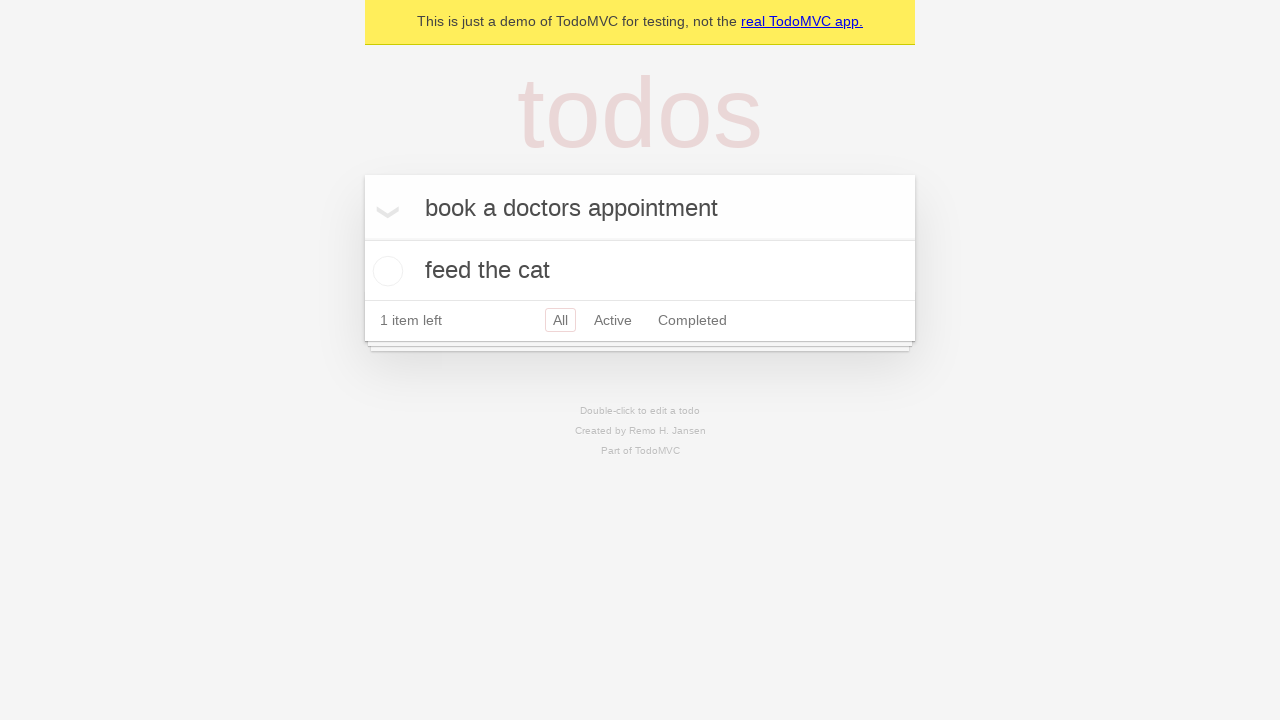

Pressed Enter to create second todo item on internal:attr=[placeholder="What needs to be done?"i]
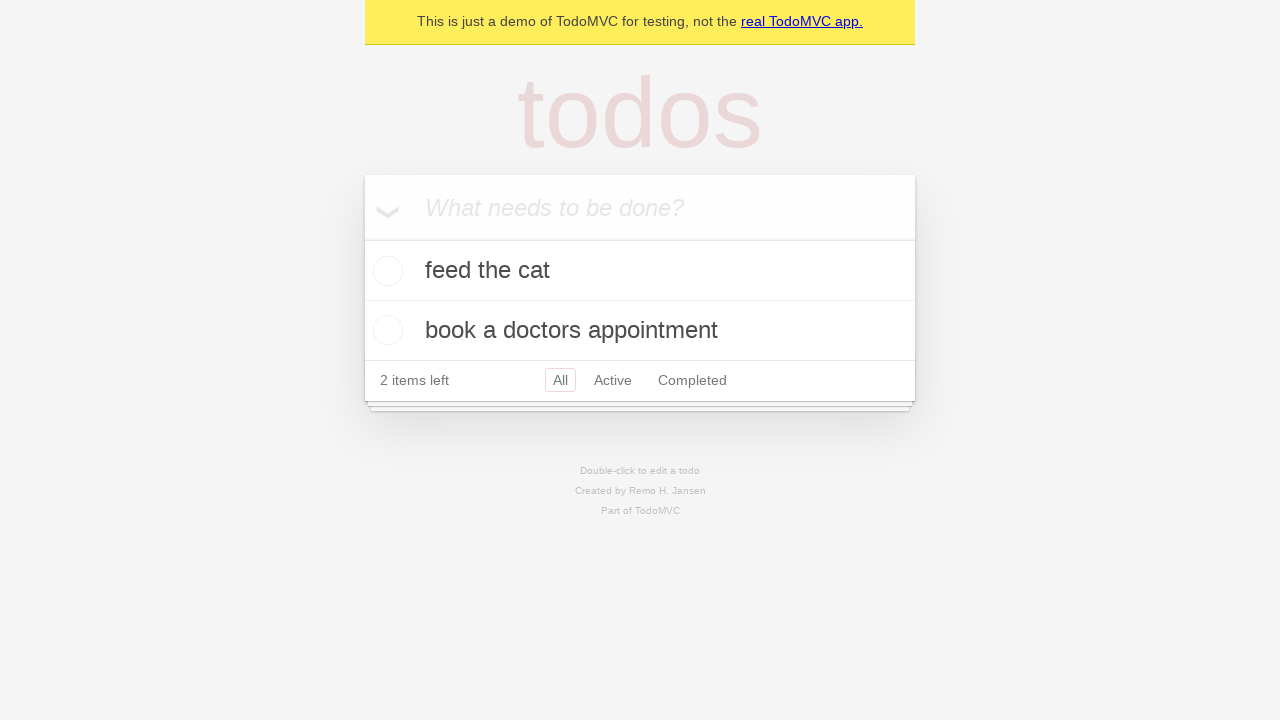

Filled third todo input with 'buy groceries' on internal:attr=[placeholder="What needs to be done?"i]
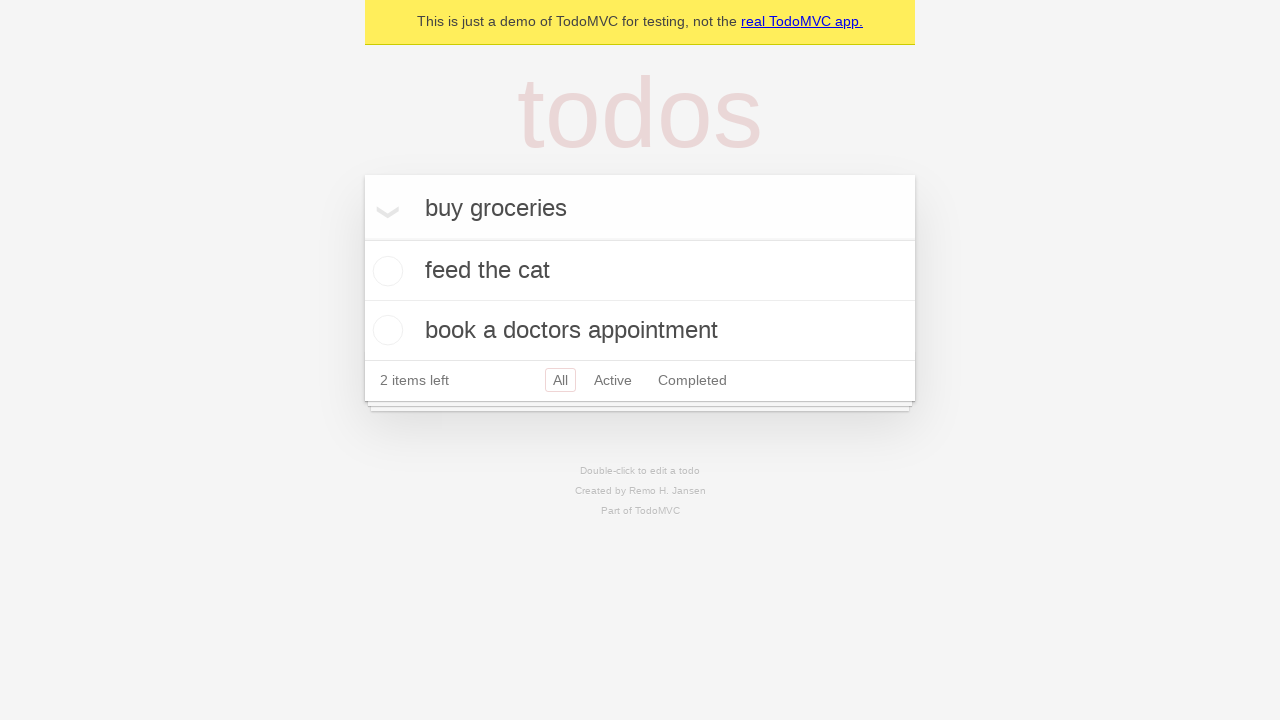

Pressed Enter to create third todo item on internal:attr=[placeholder="What needs to be done?"i]
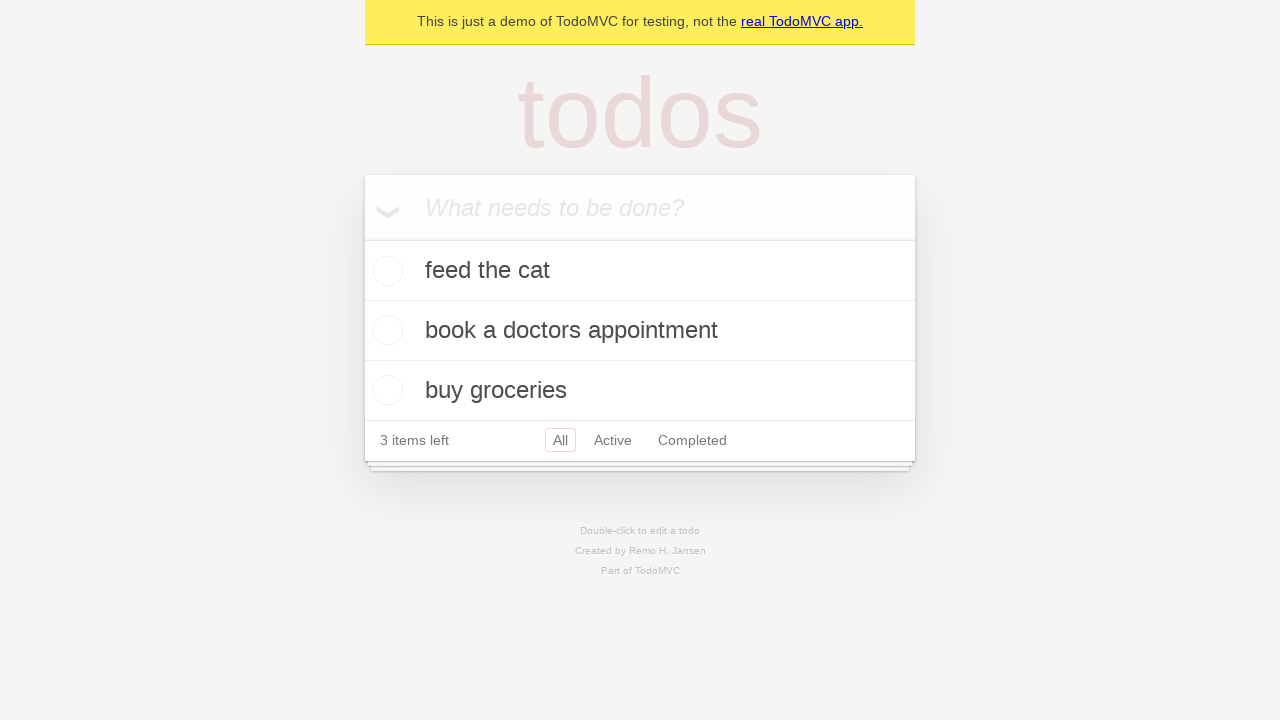

Double-clicked second todo item to enter edit mode at (640, 331) on internal:testid=[data-testid="todo-item"s] >> nth=1
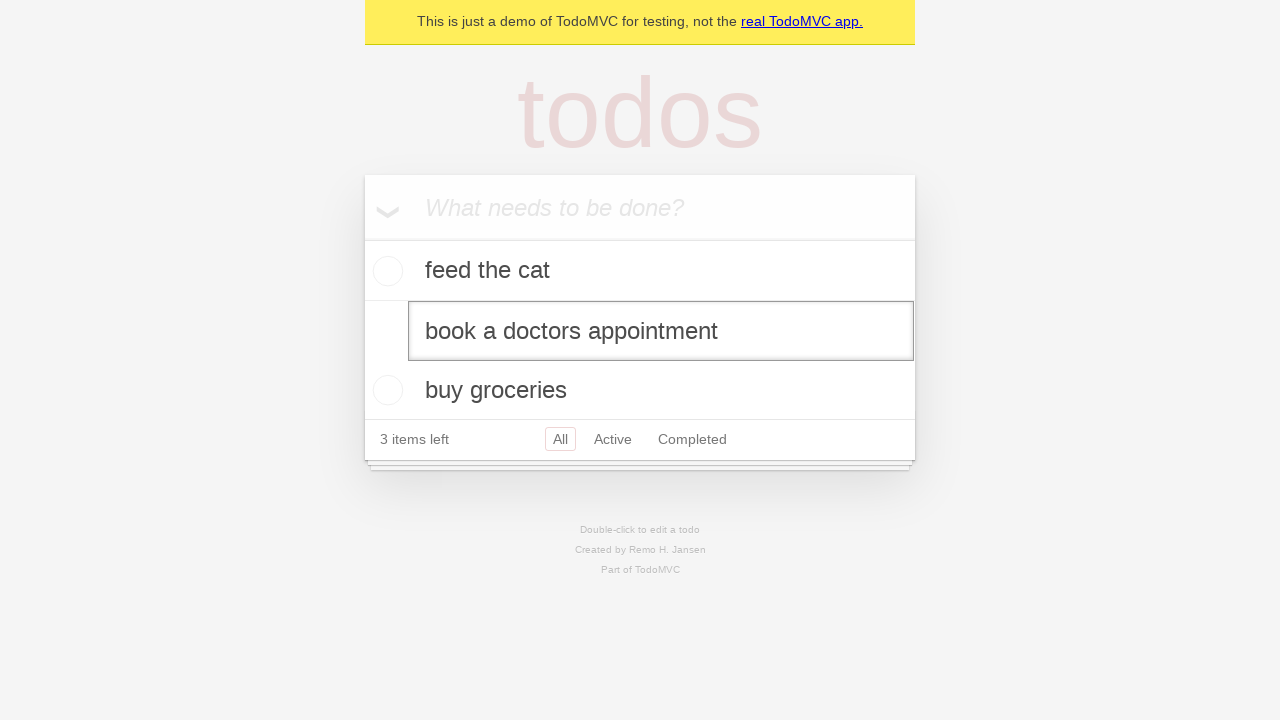

Cleared the text in the second todo item's edit field on internal:testid=[data-testid="todo-item"s] >> nth=1 >> internal:role=textbox[nam
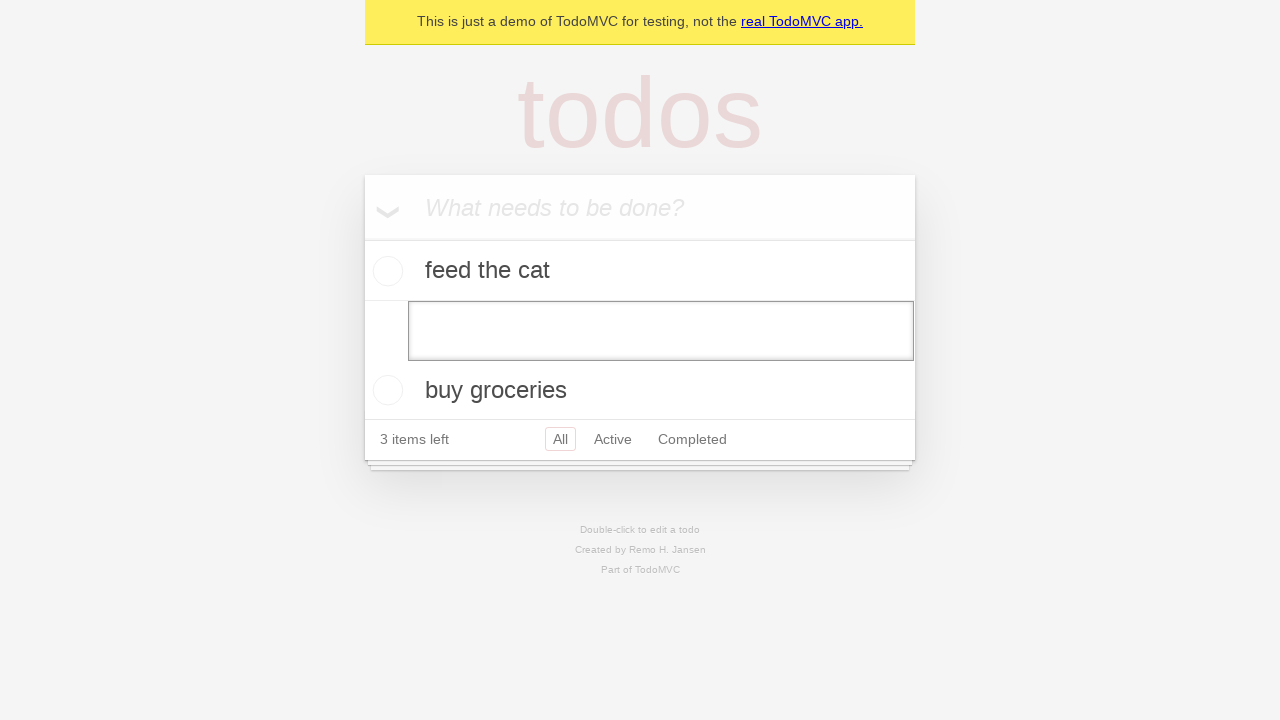

Pressed Enter to confirm the empty text, removing the todo item on internal:testid=[data-testid="todo-item"s] >> nth=1 >> internal:role=textbox[nam
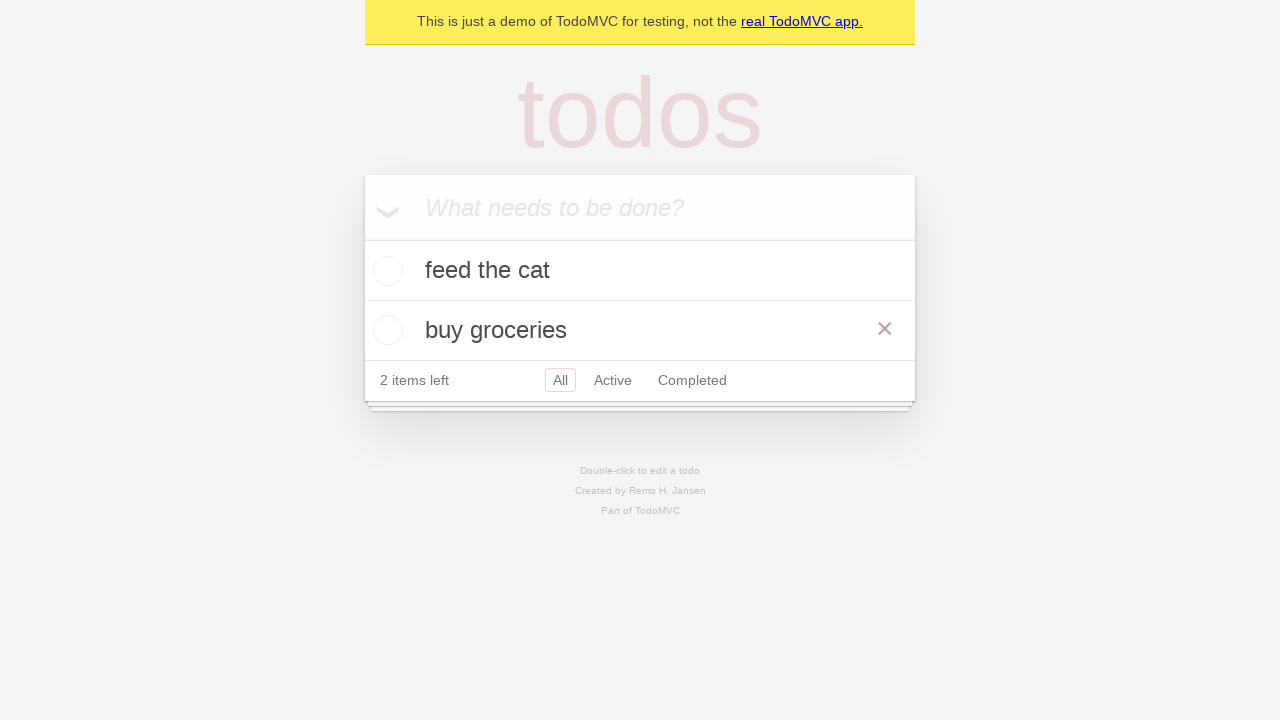

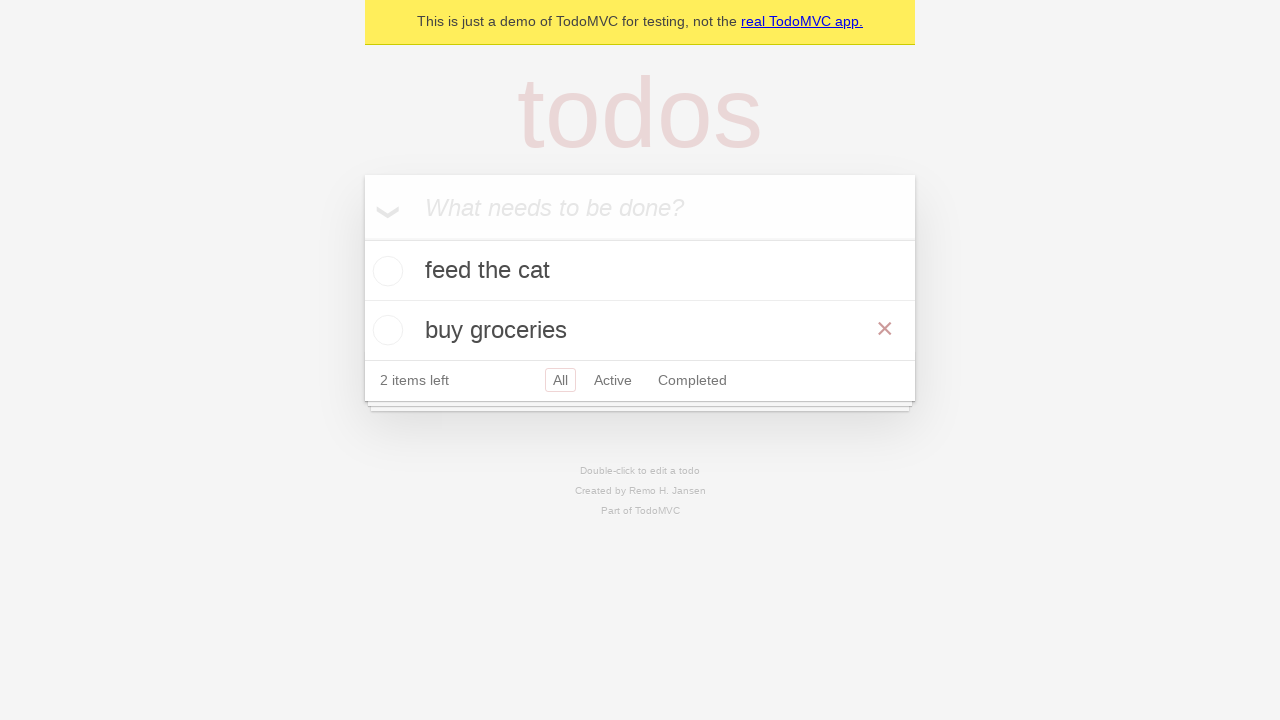